Tests multiple dropdown selections on a cab booking website by selecting accommodation type and seater options from form dropdowns.

Starting URL: https://www.lonavalacab.com/

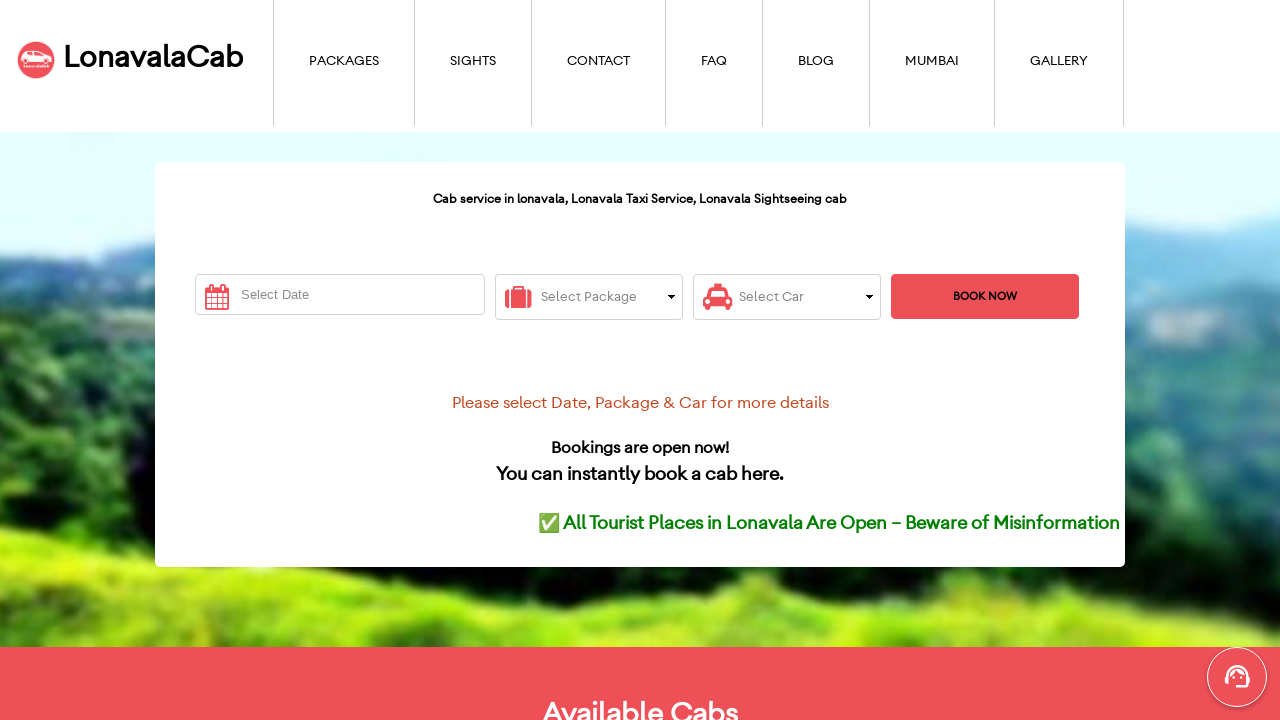

Navigated to Lonavalas Cab booking website
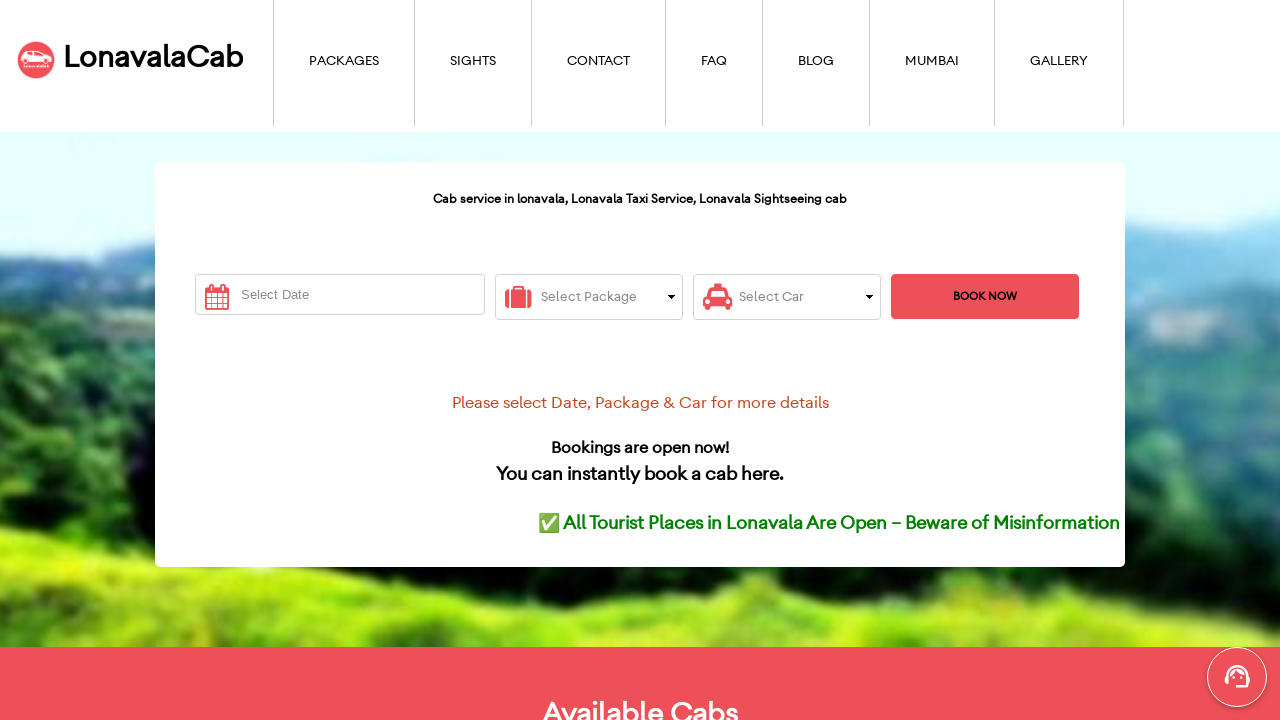

Located all dropdown form controls with class .form-control.tm-select
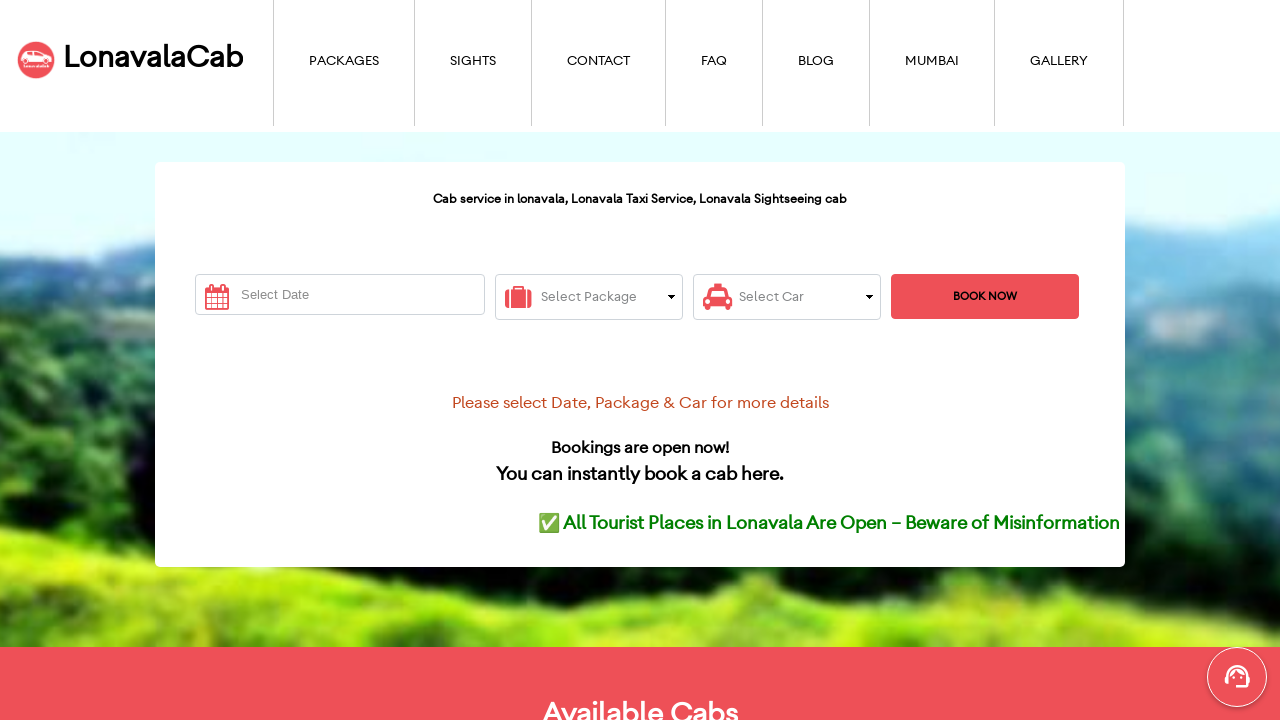

Selected 'Super Deluxe' from accommodation type dropdown on .form-control.tm-select >> nth=0
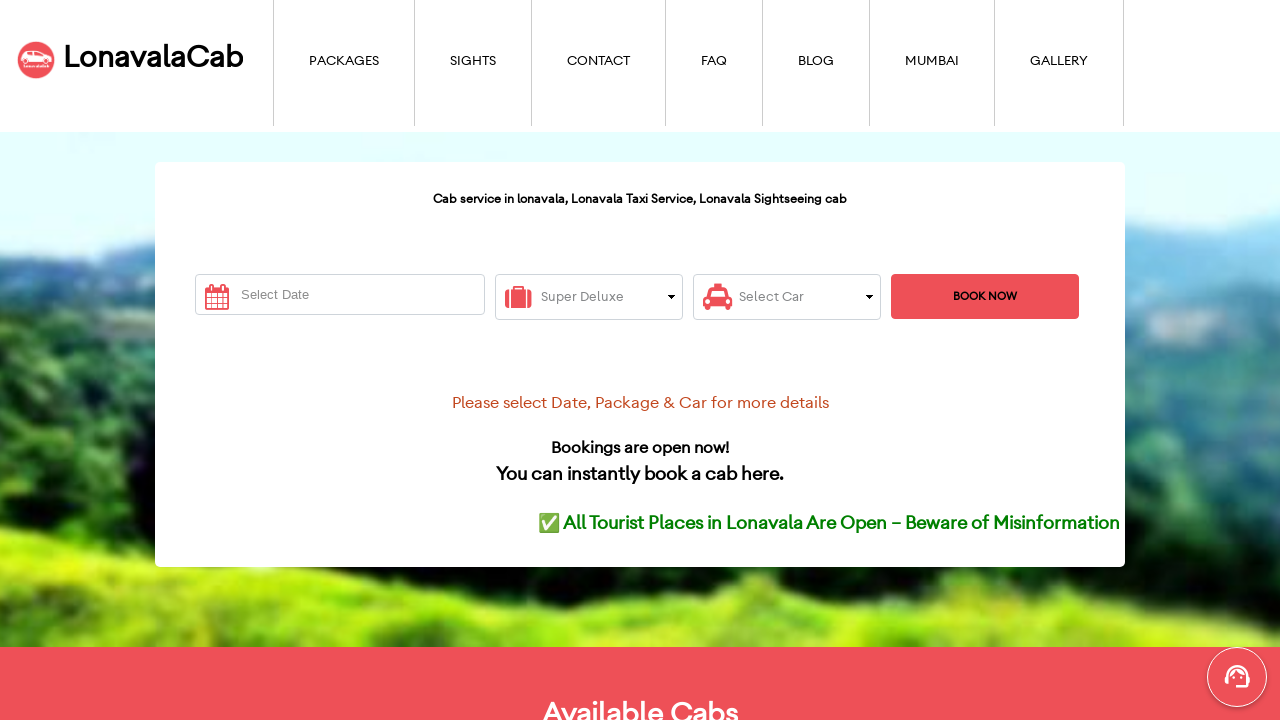

Selected '7 Seater' from seater option dropdown on .form-control.tm-select >> nth=1
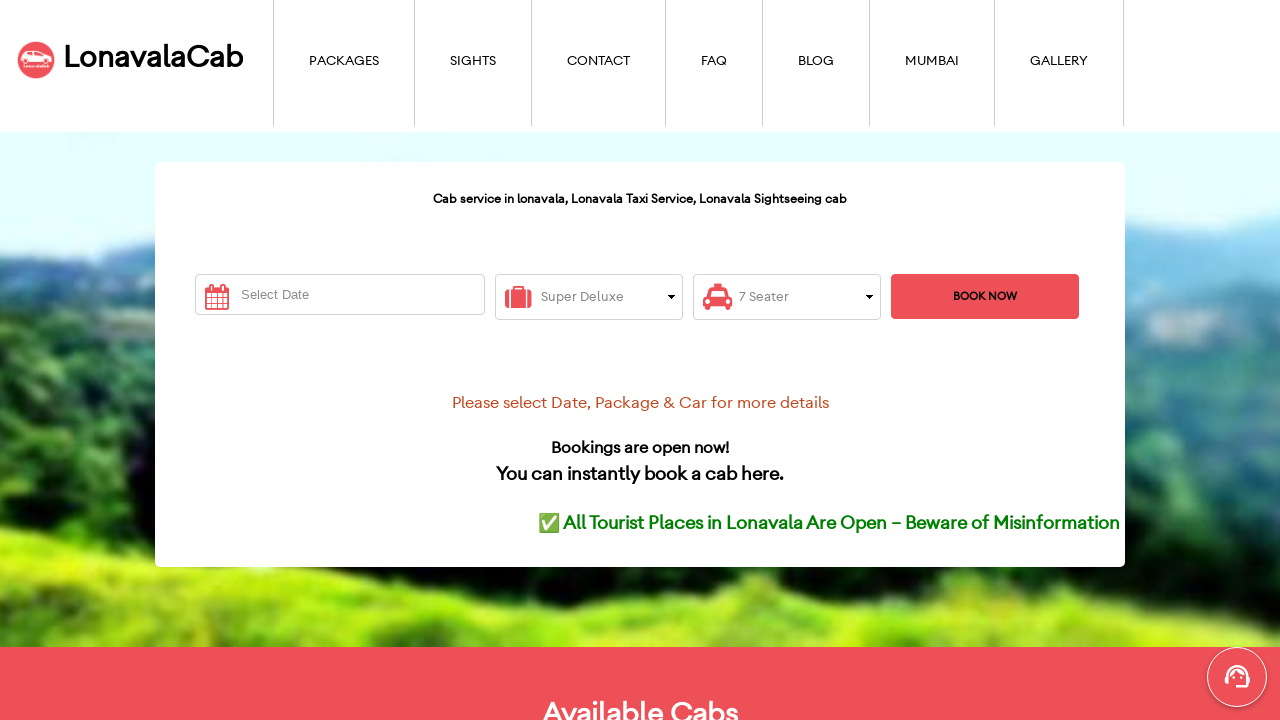

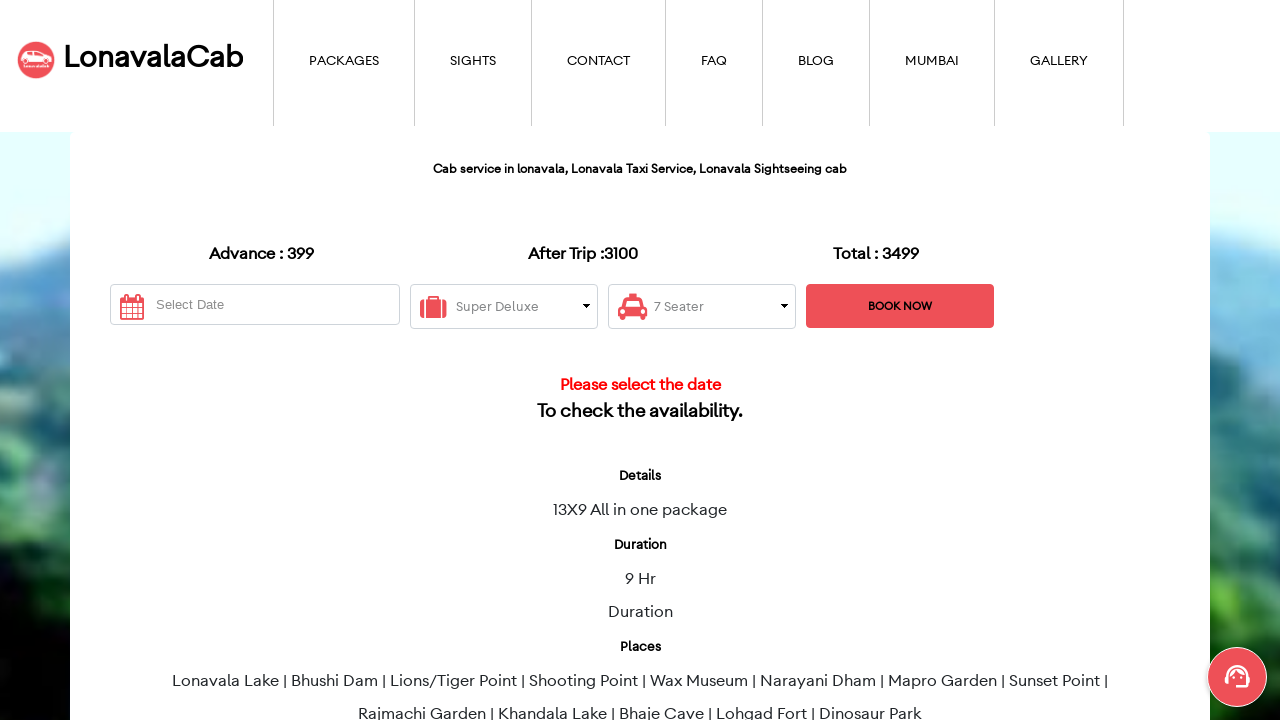